Tests a form by filling in first name, last name, and city fields using different selector strategies (tag name, name attribute, and class name)

Starting URL: http://suninjuly.github.io/find_xpath_form

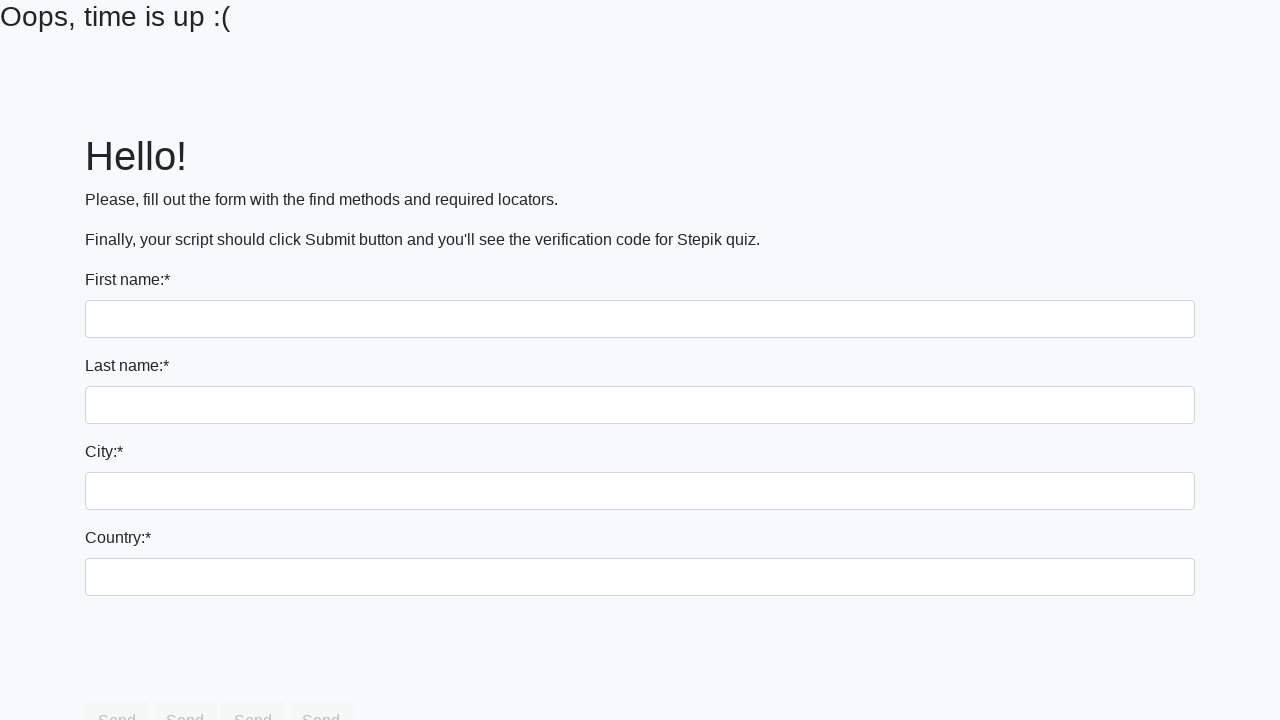

Filled first name field with 'Ivan' using tag name selector on input
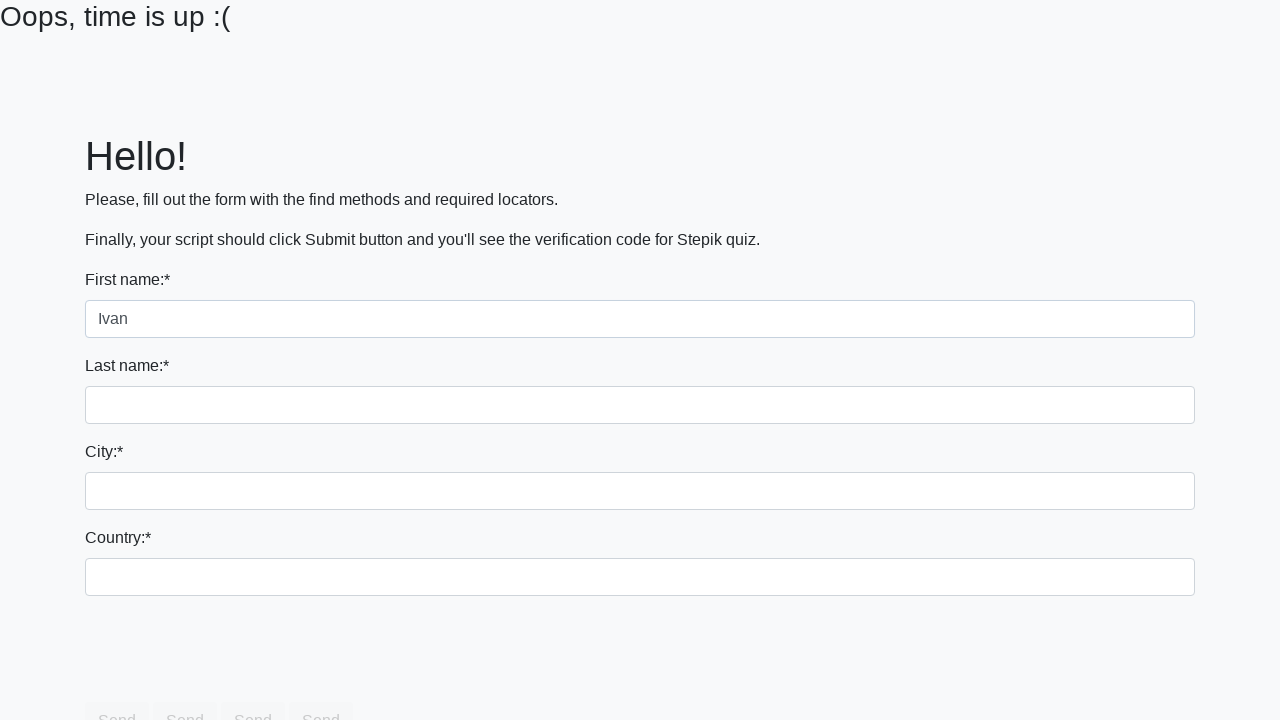

Filled last name field with 'Petrov' using name attribute selector on input[name='last_name']
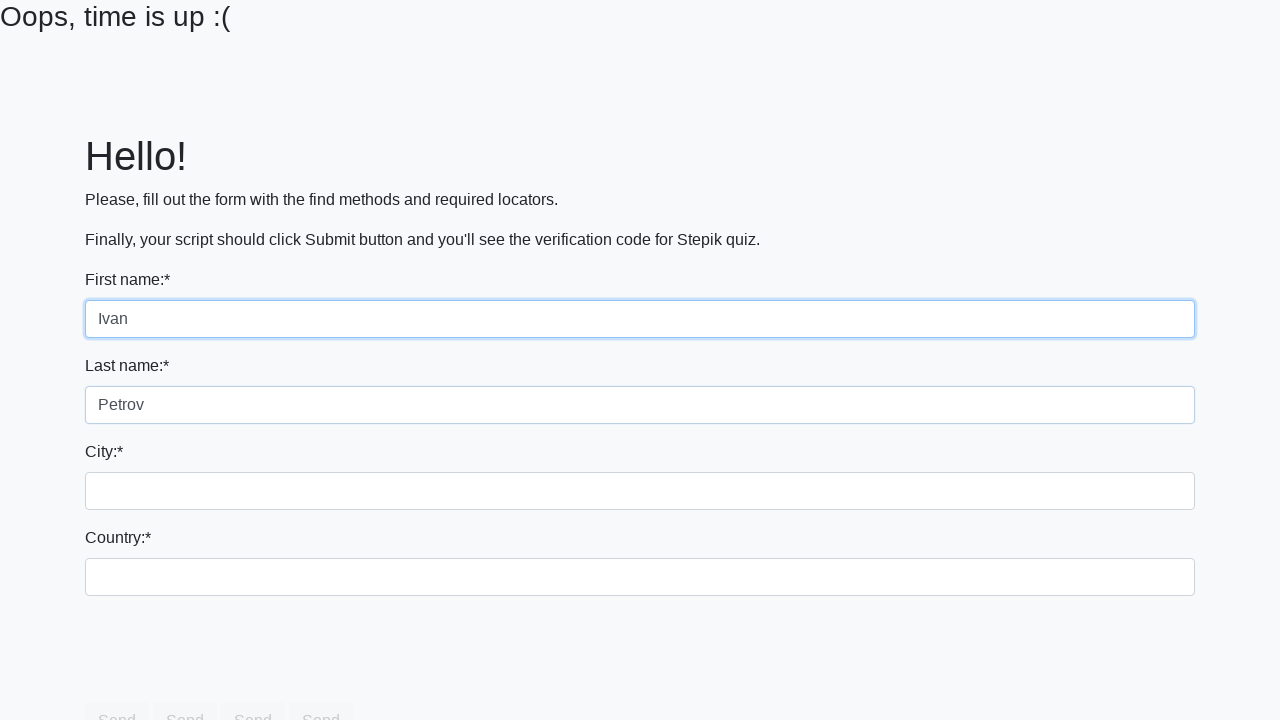

Filled city field with 'Smolensk' using class name selector on input.city
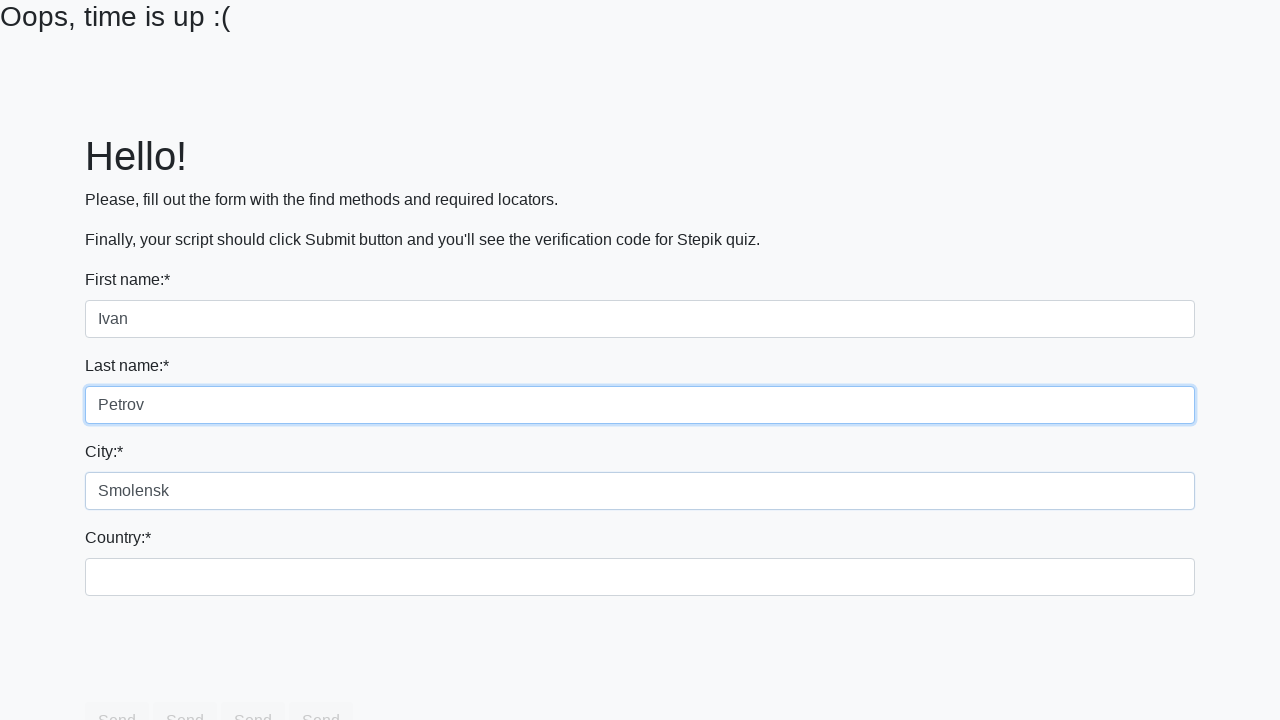

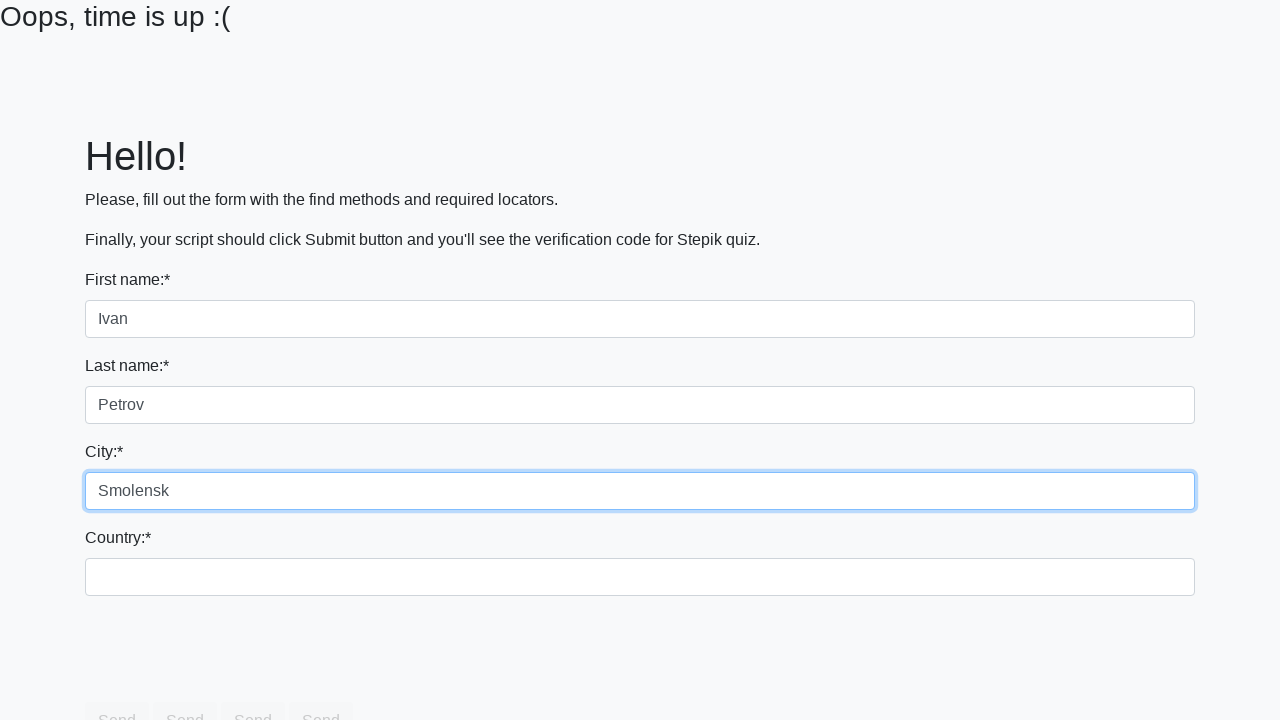